Tests dynamic loading functionality by clicking a button to start loading, verifying the loading indicator appears, waiting for it to complete, and confirming the final content is displayed.

Starting URL: http://the-internet.herokuapp.com/dynamic_loading/1

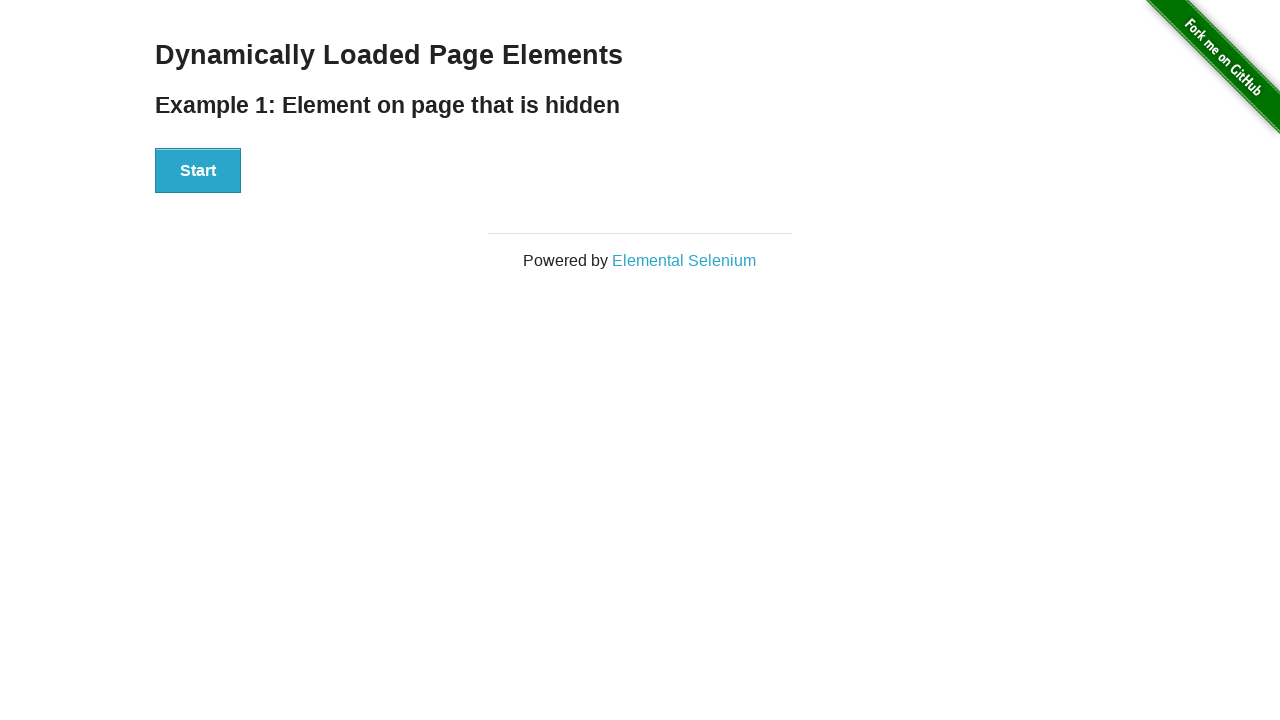

Clicked Start button to trigger dynamic loading at (198, 171) on button
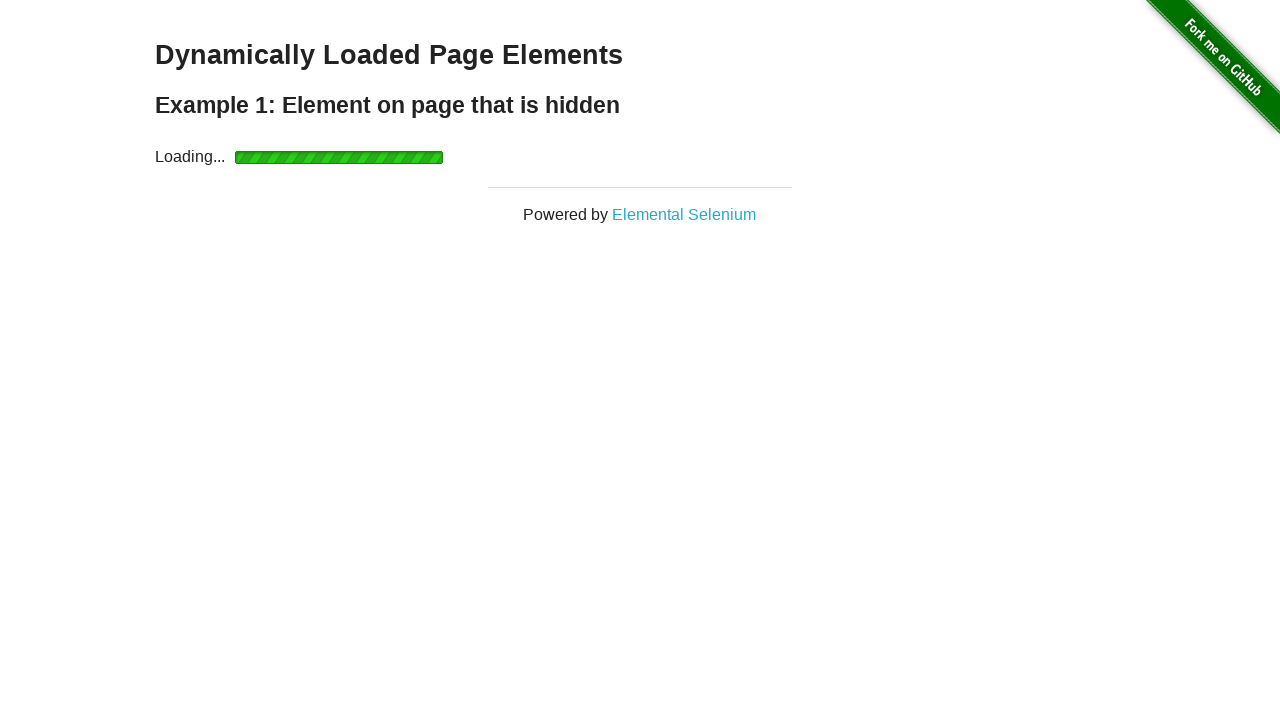

Loading indicator appeared
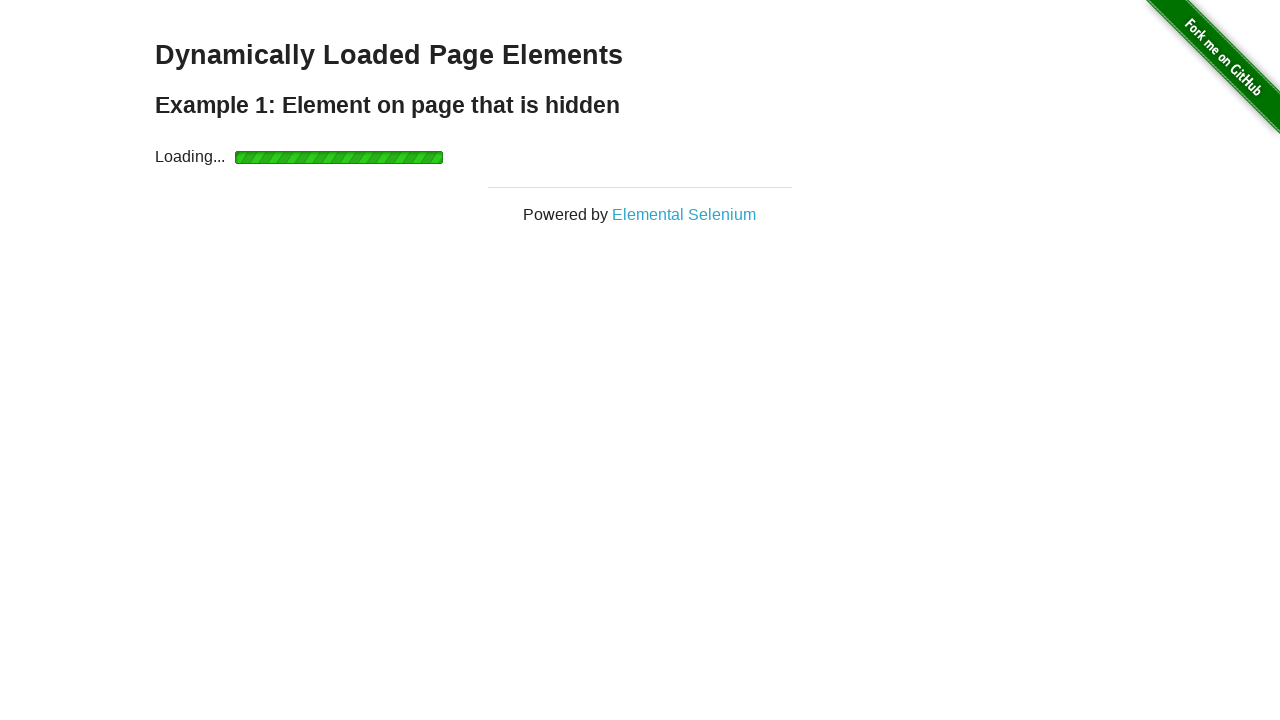

Loading indicator disappeared after completion
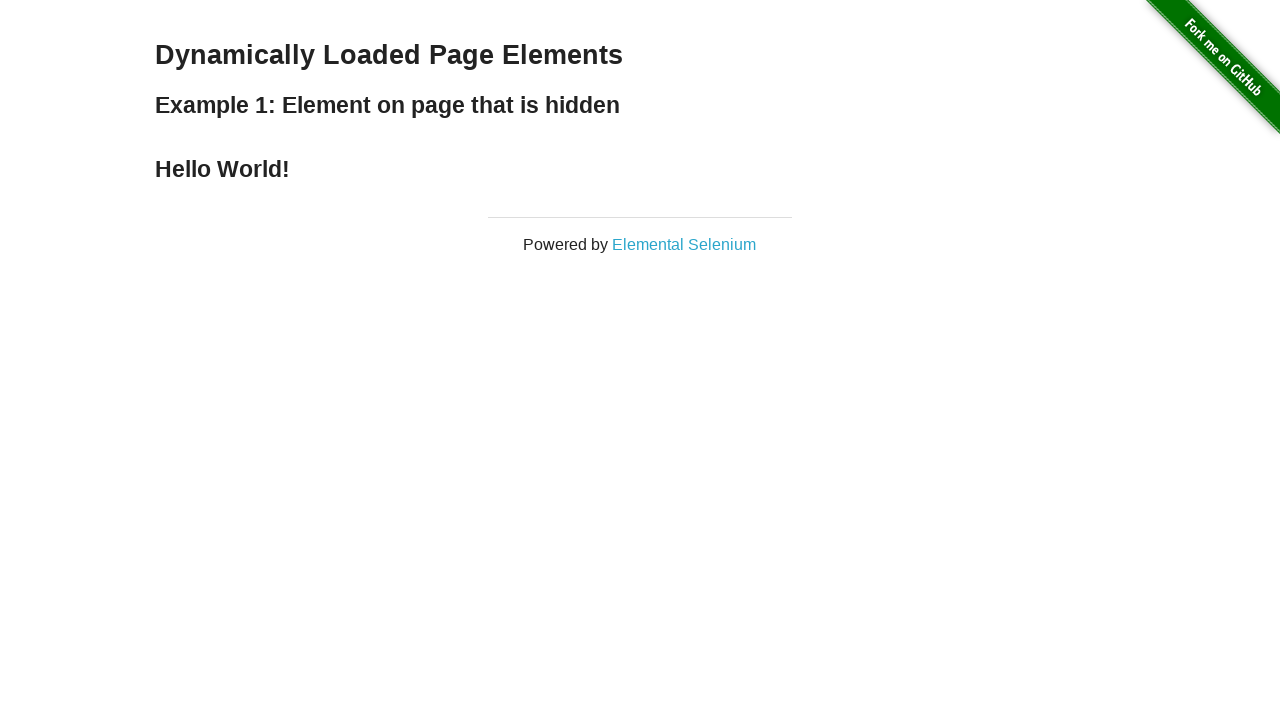

Final content displayed with h4 heading visible
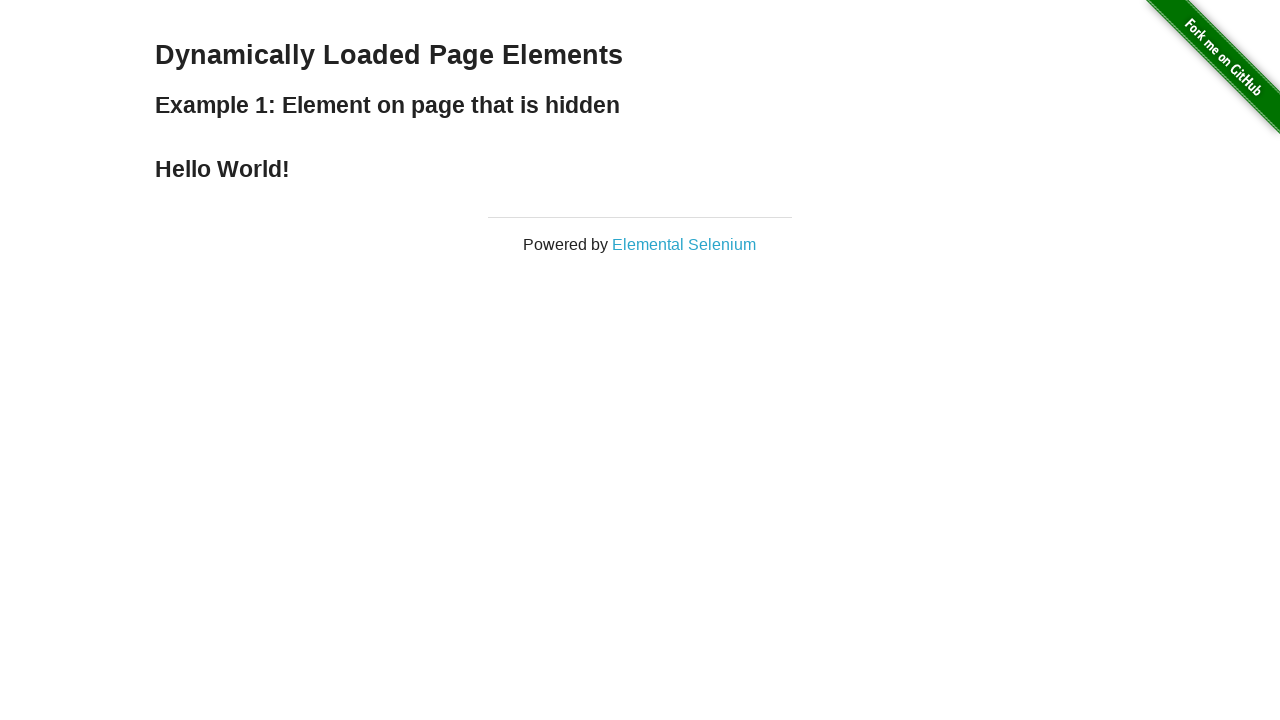

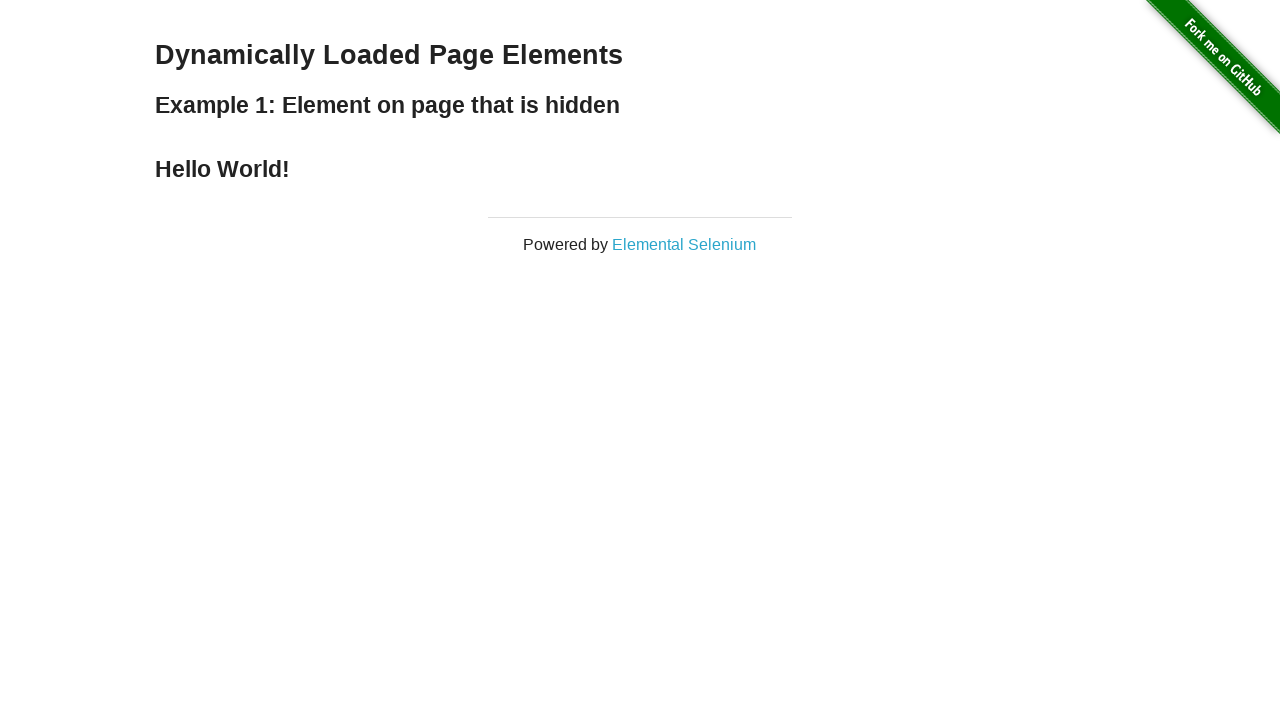